Tests dropdown selection functionality including single and multiple selection dropdowns on LambdaTest's demo page

Starting URL: https://www.lambdatest.com/selenium-playground/select-dropdown-demo

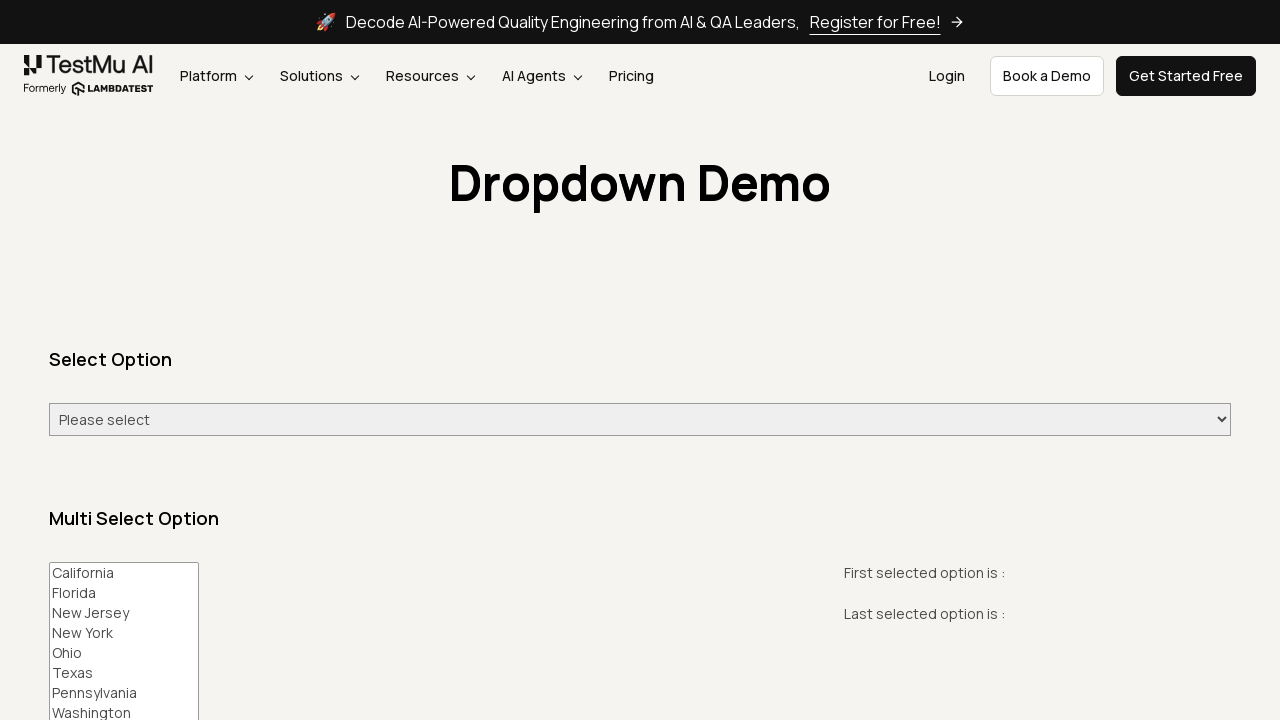

Selected 'Friday' from the day dropdown on #select-demo
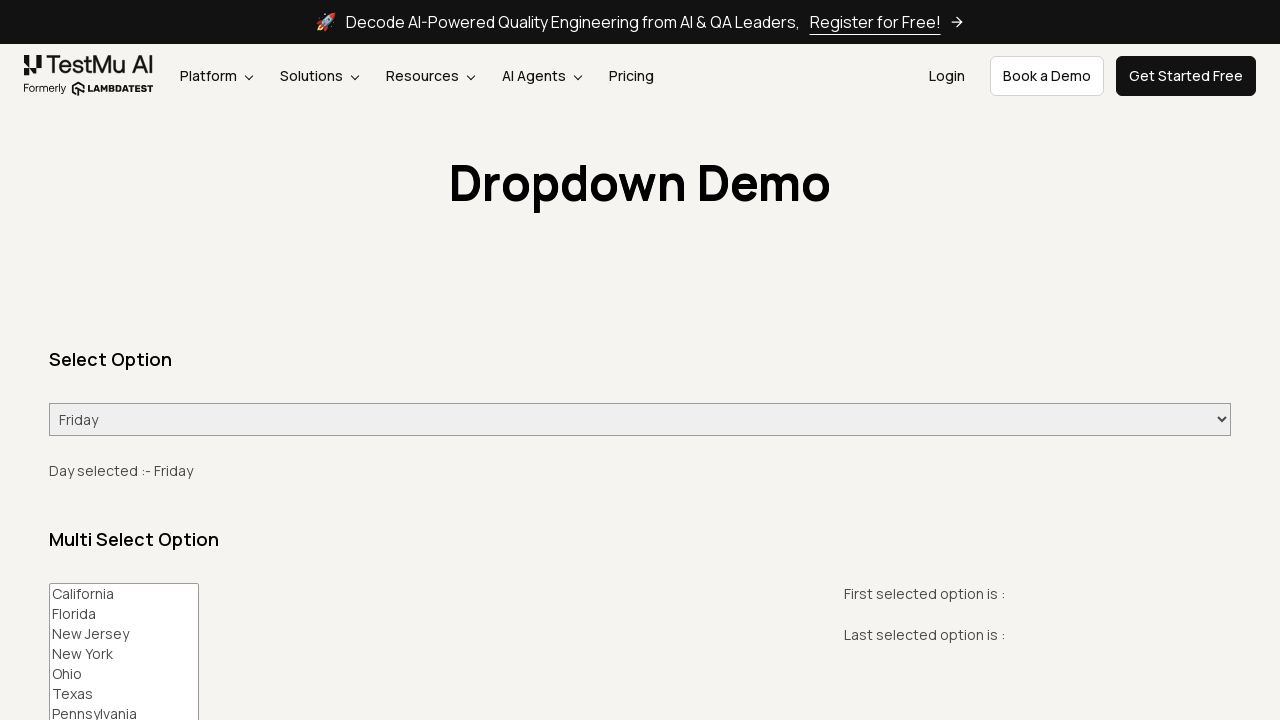

Selected first option (California) from countries dropdown on #multi-select
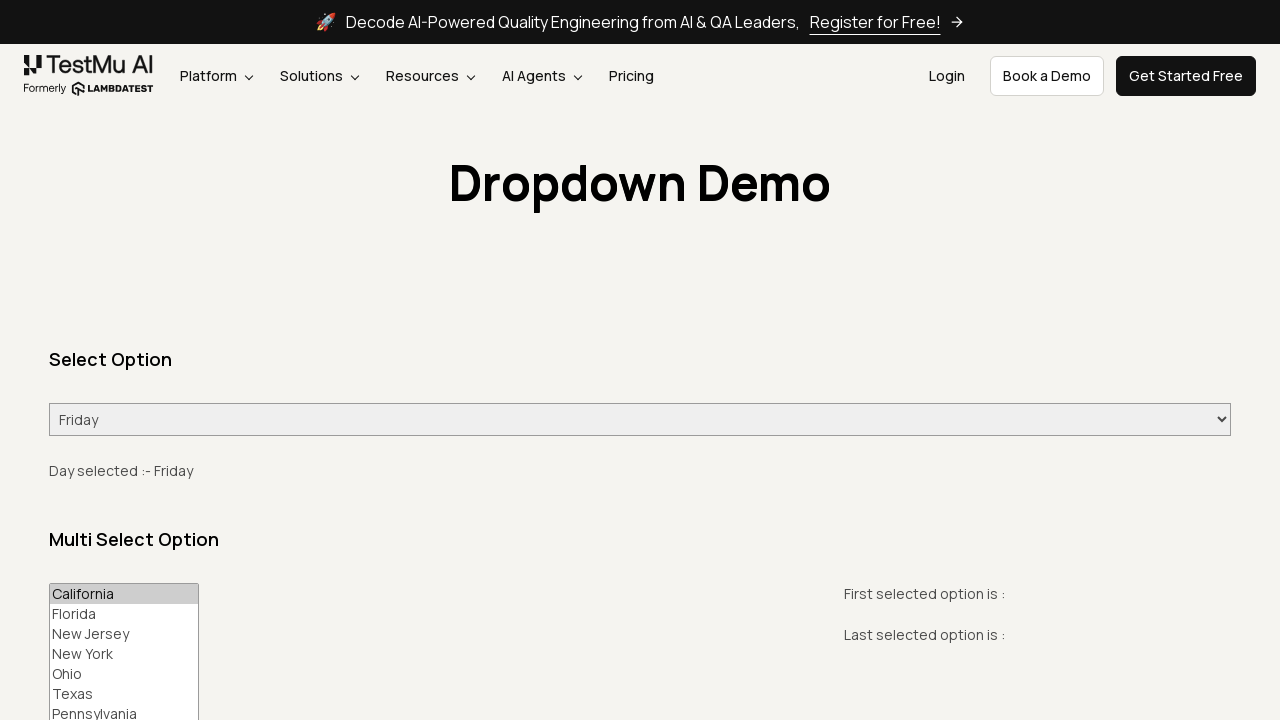

Selected 'New Jersey' from countries dropdown on #multi-select
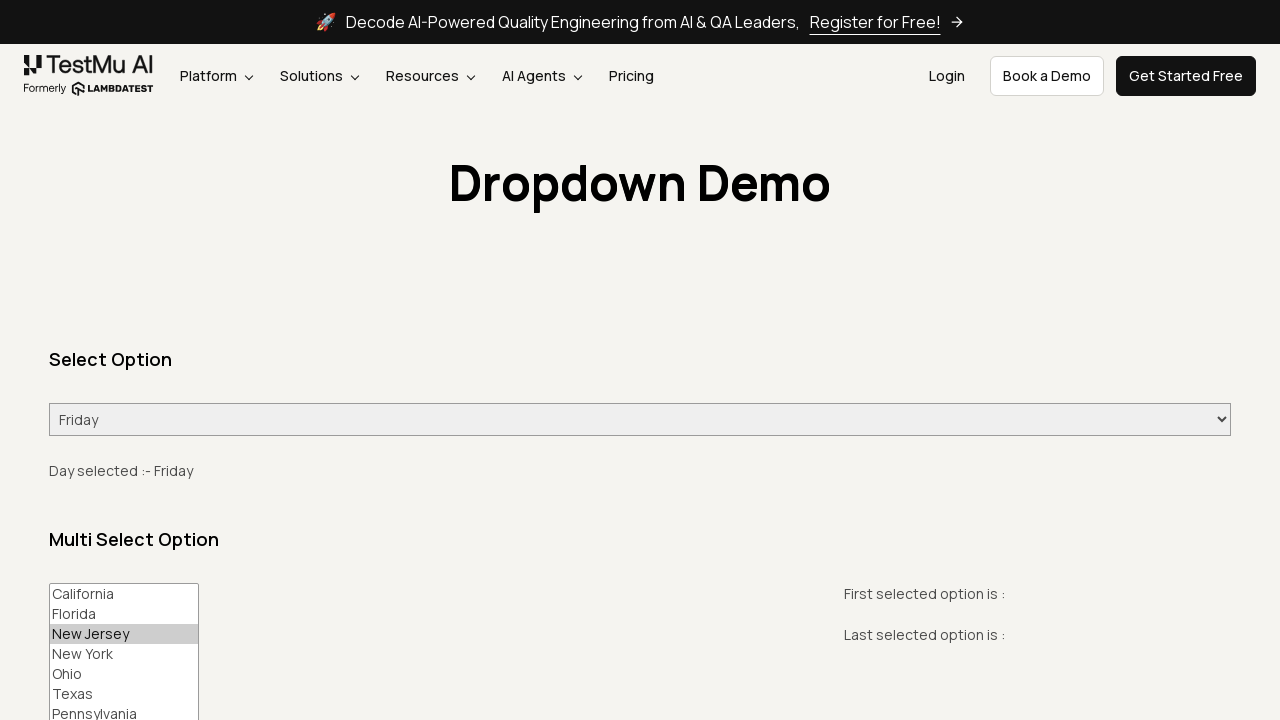

Waited 1000ms for selections to be processed
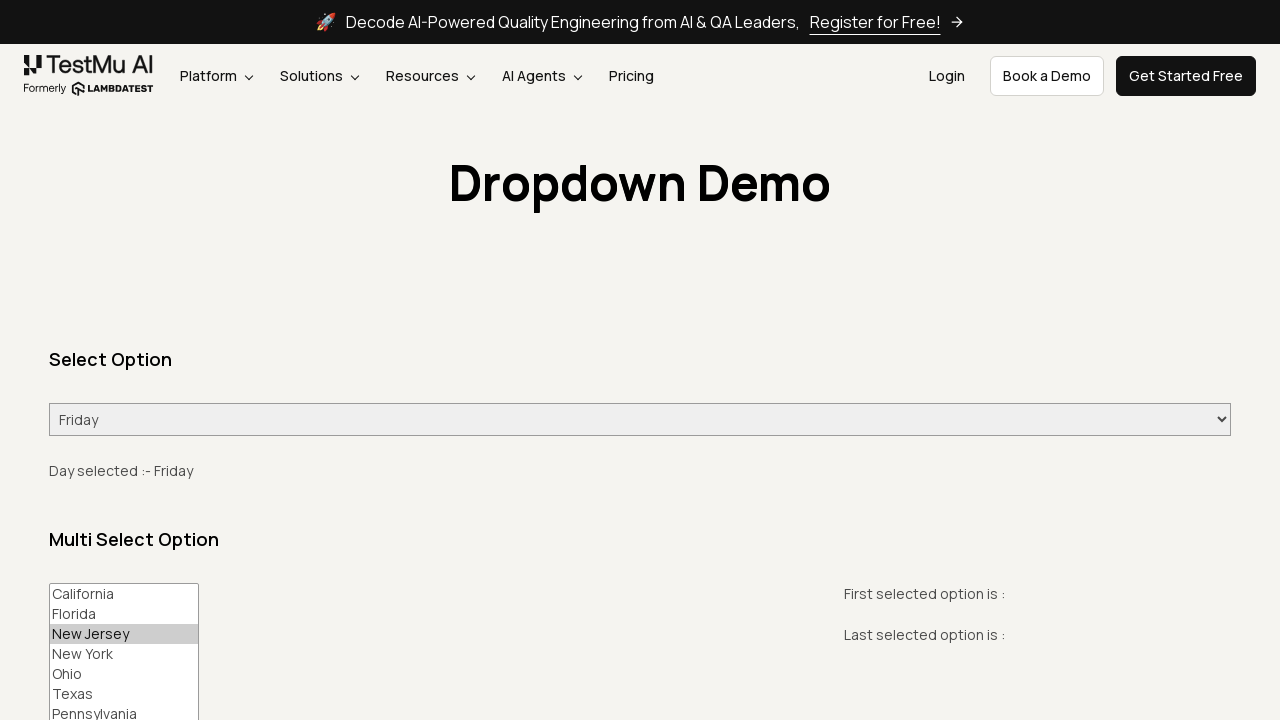

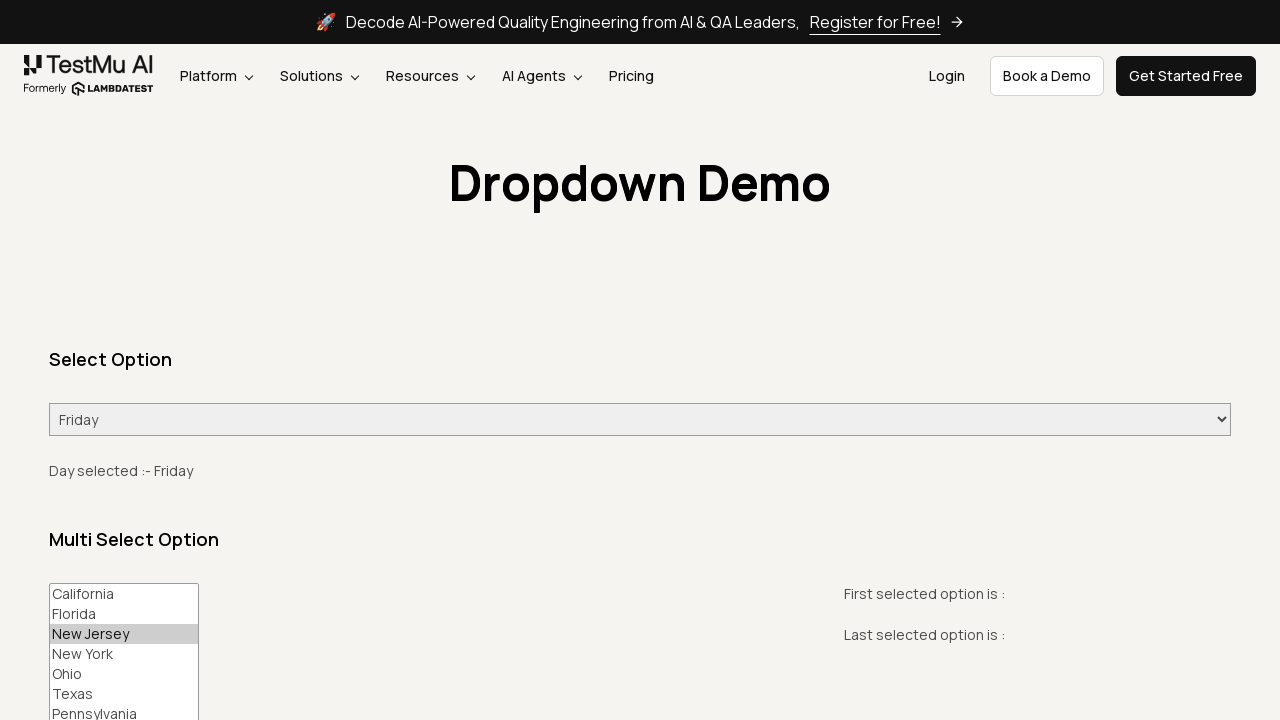